Navigates to the Rahul Shetty Academy Automation Practice page and waits for it to load

Starting URL: https://rahulshettyacademy.com/AutomationPractice/

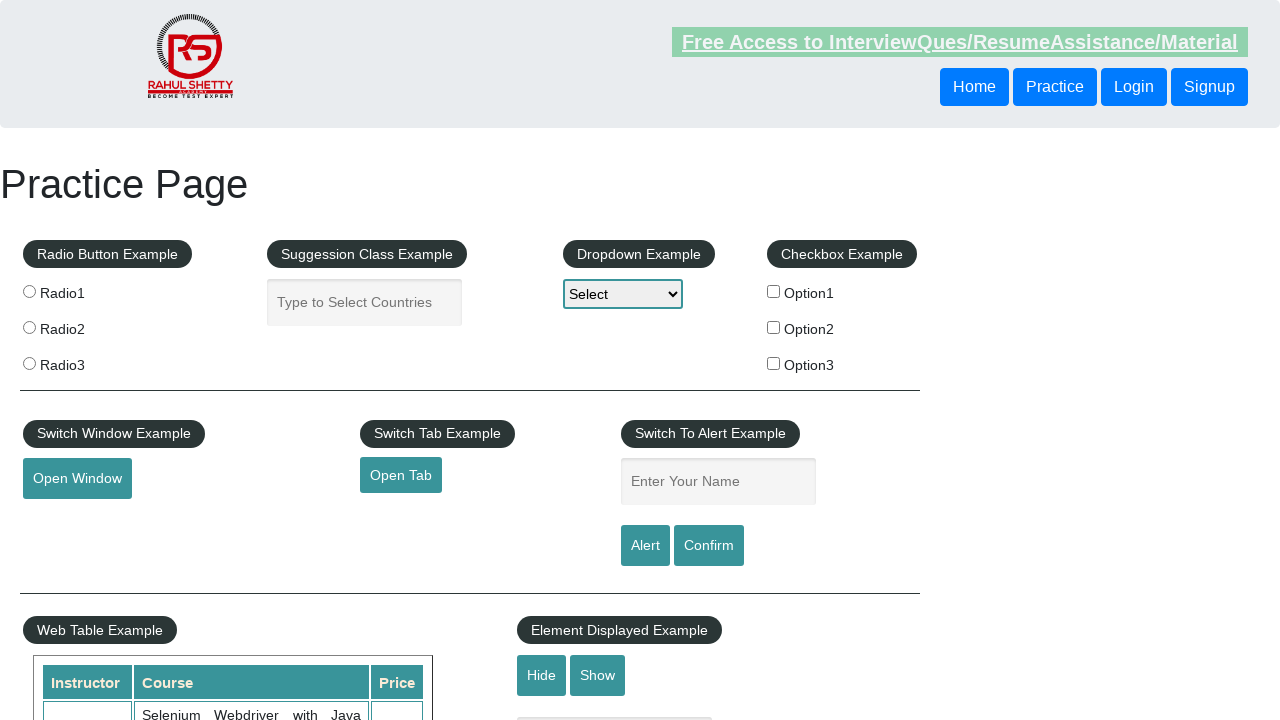

Waited for page to reach domcontentloaded state
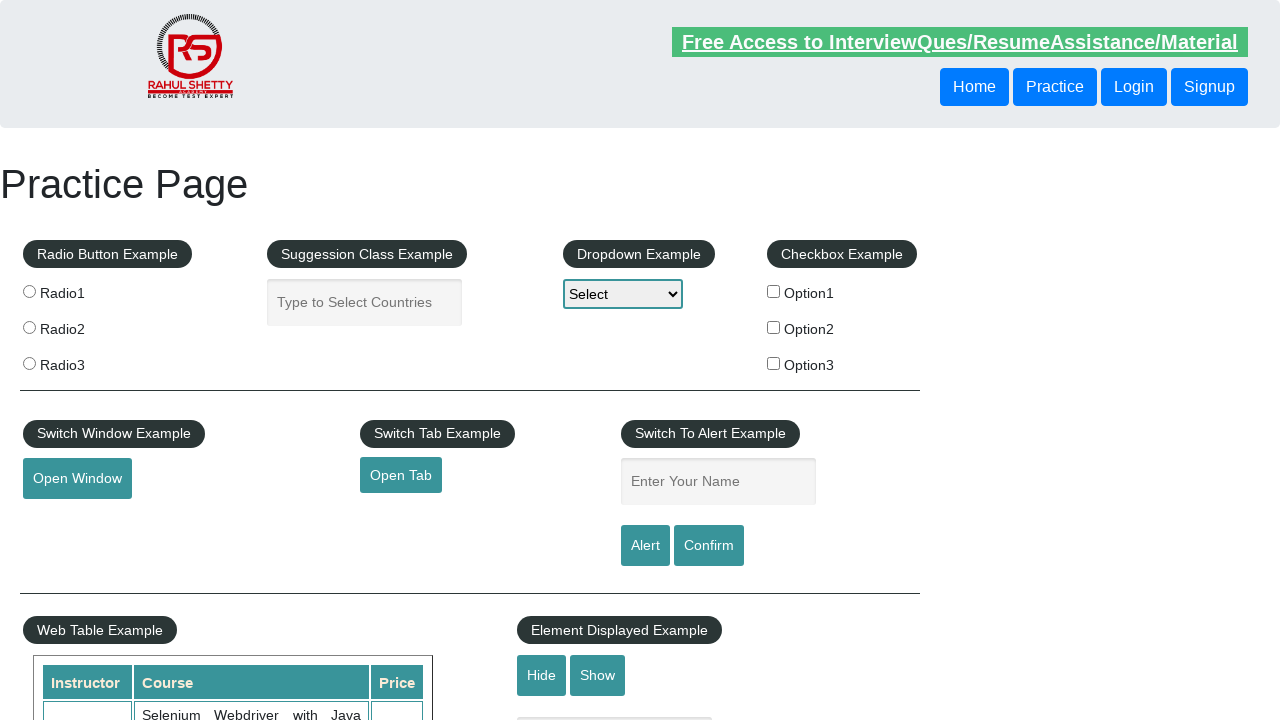

Verified body element is present on the Rahul Shetty Academy Automation Practice page
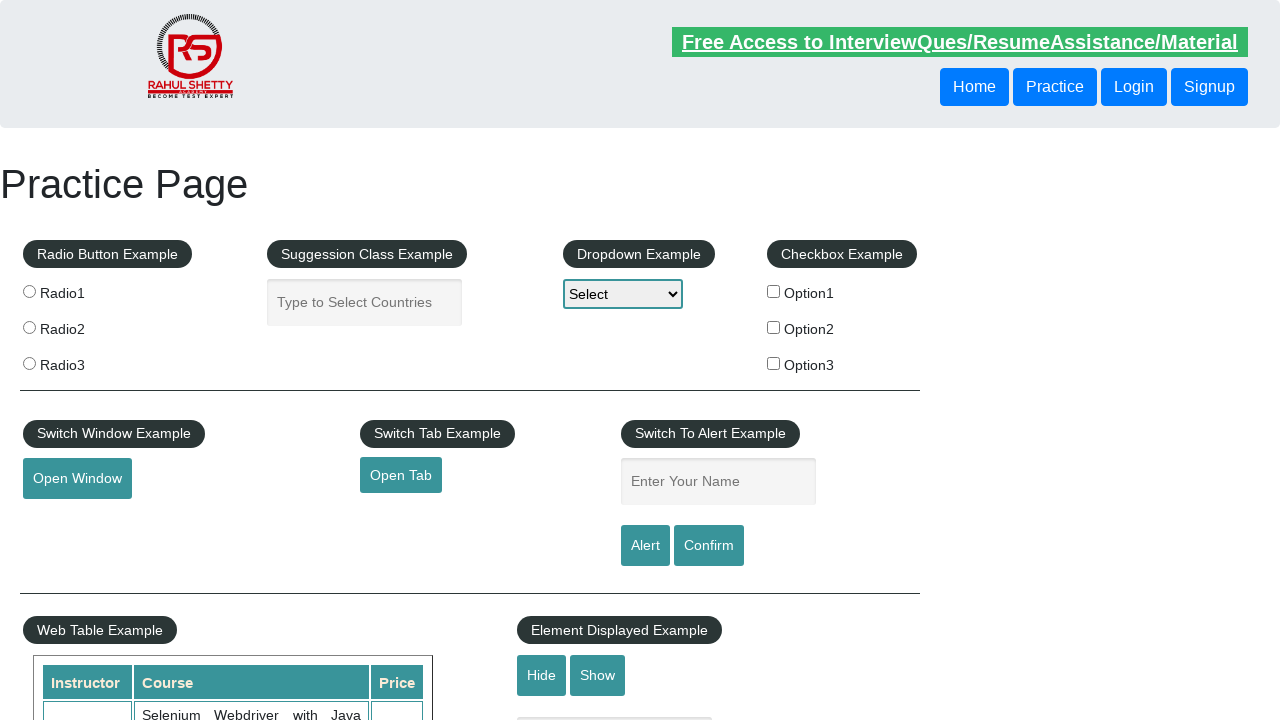

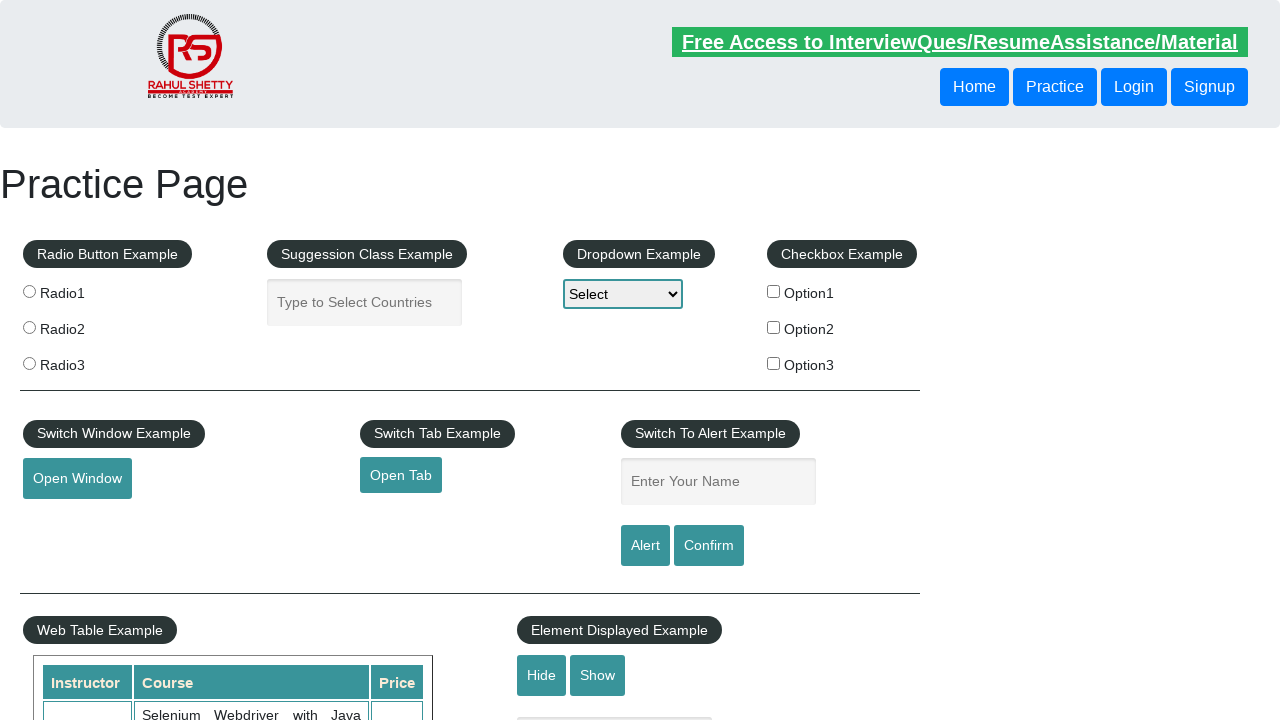